Tests the default state of radio buttons and verifies that the Submit button becomes disabled after a timeout period on a math quiz page

Starting URL: http://suninjuly.github.io/math.html

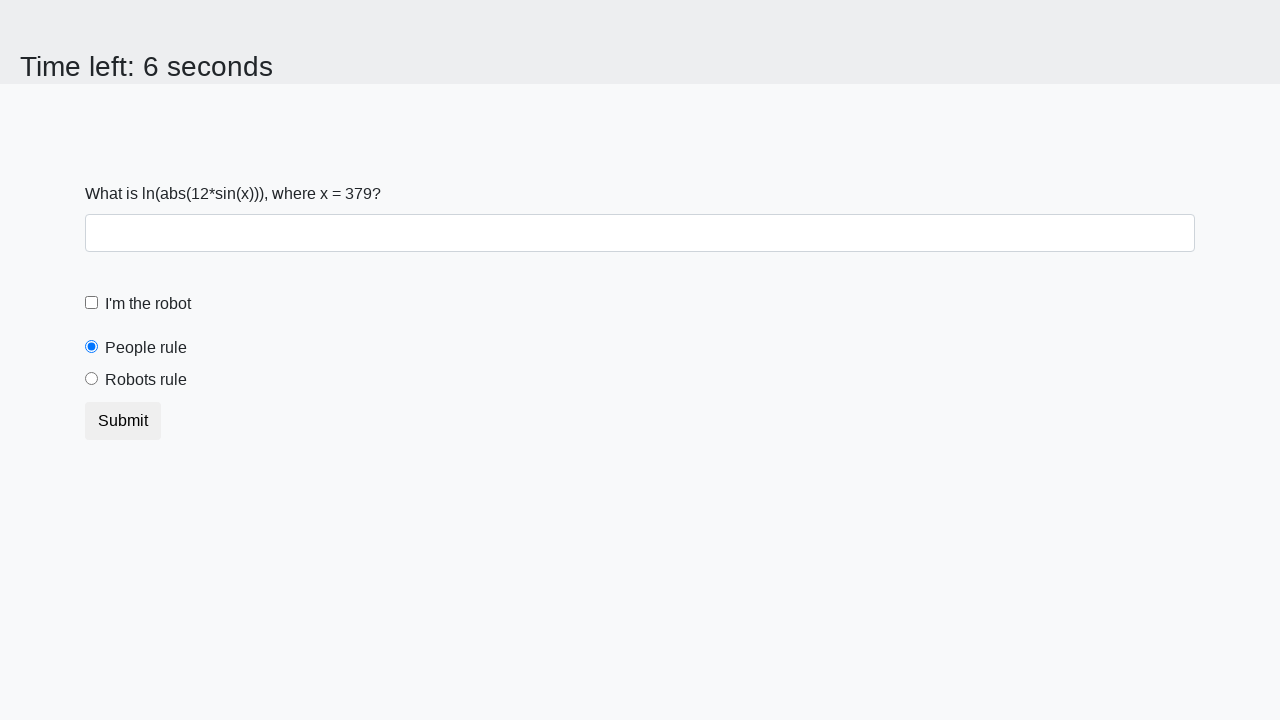

Located the people radio button element
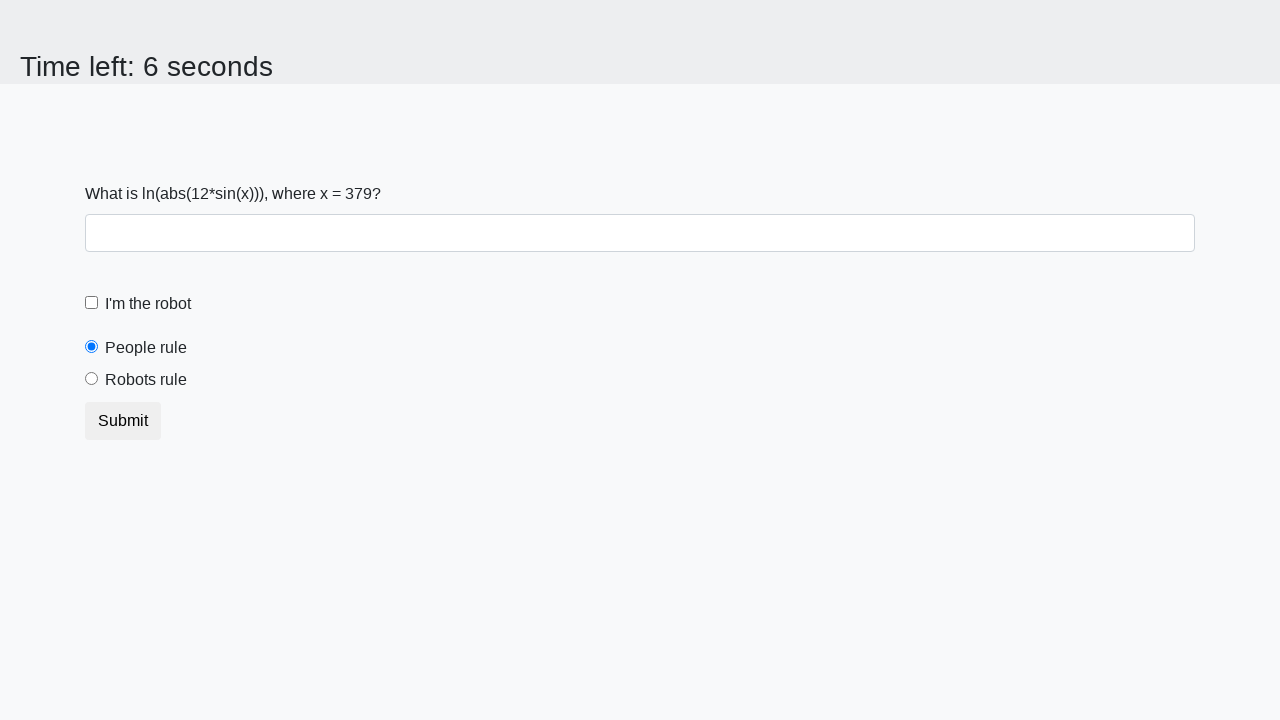

Retrieved 'checked' attribute from people radio button
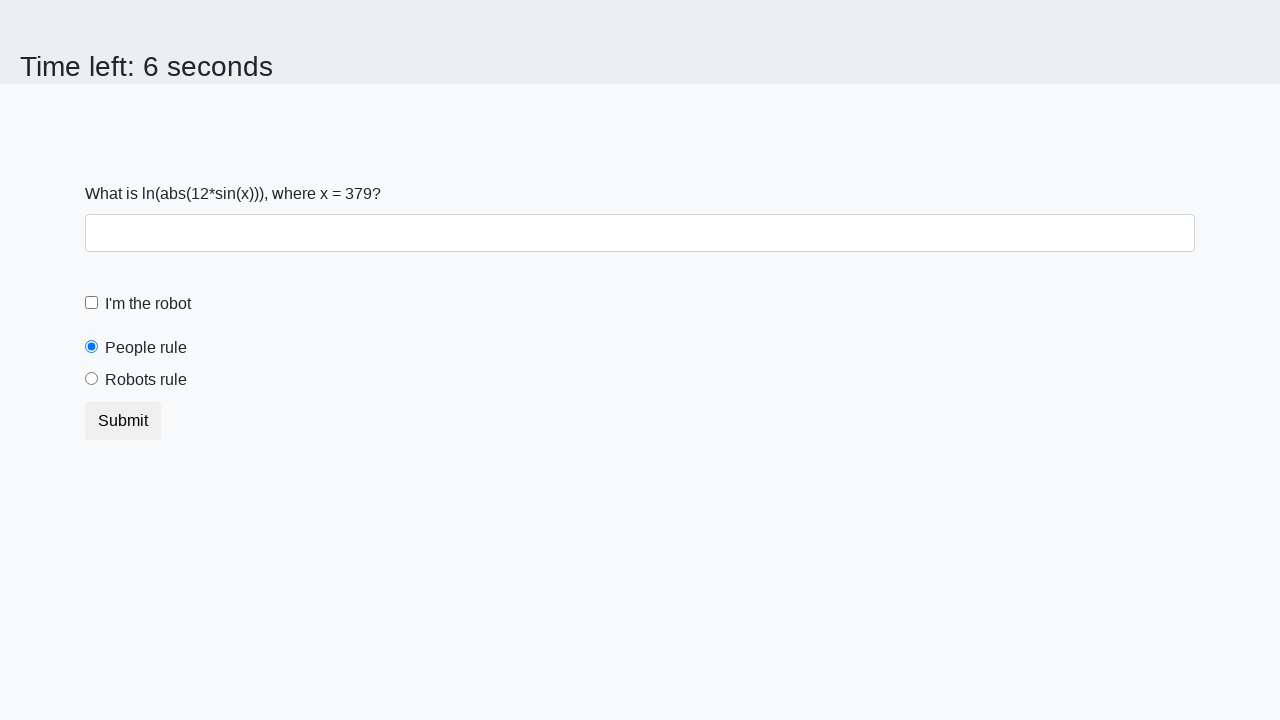

Verified that people radio button is selected by default
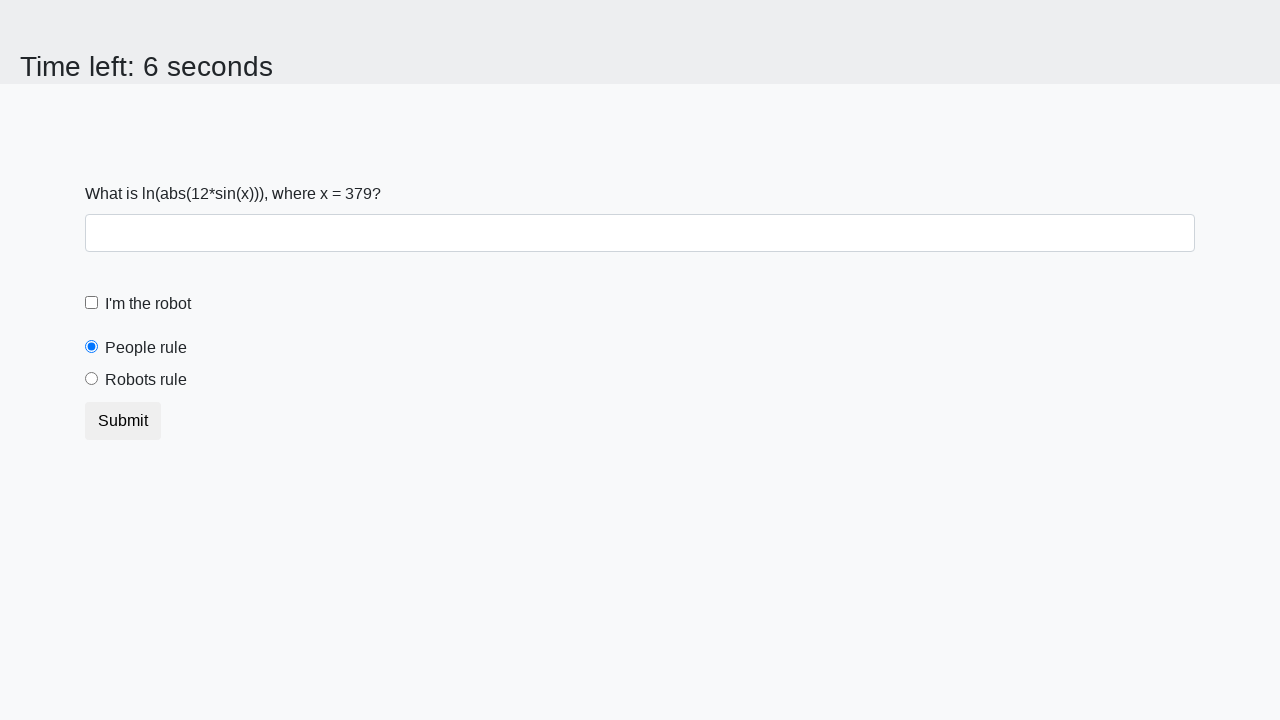

Located the robots radio button element
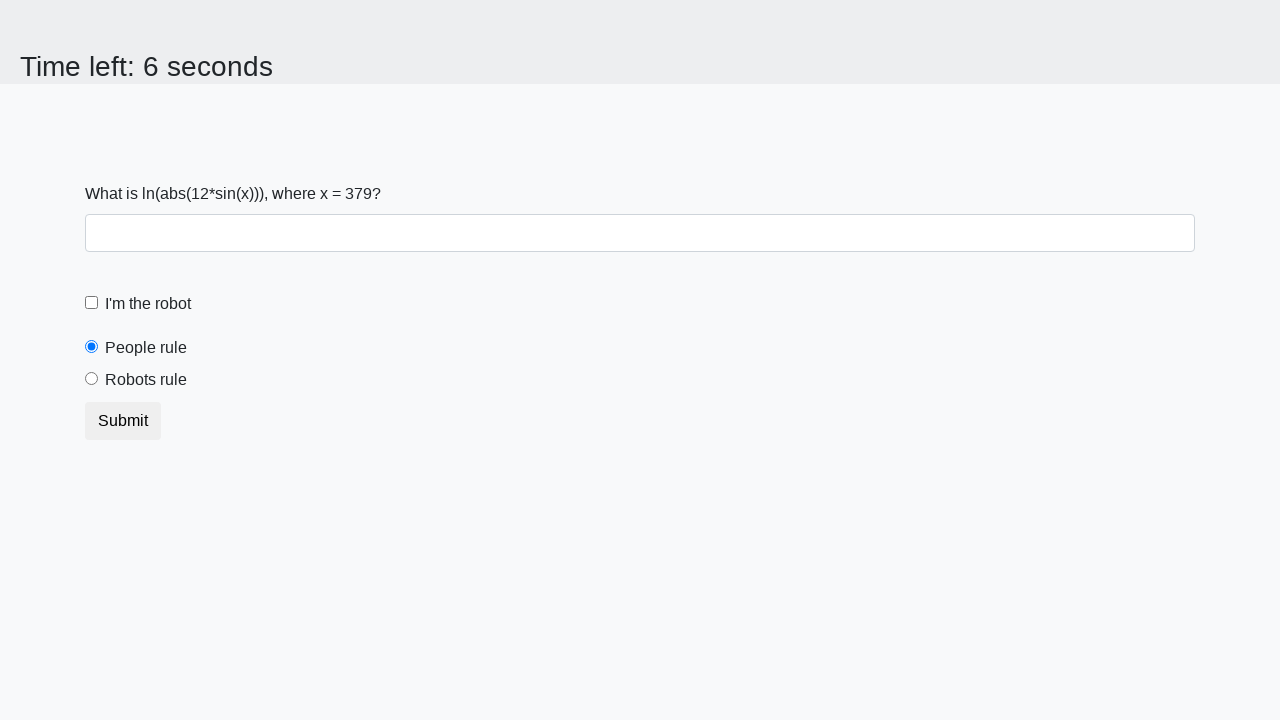

Retrieved 'checked' attribute from robots radio button
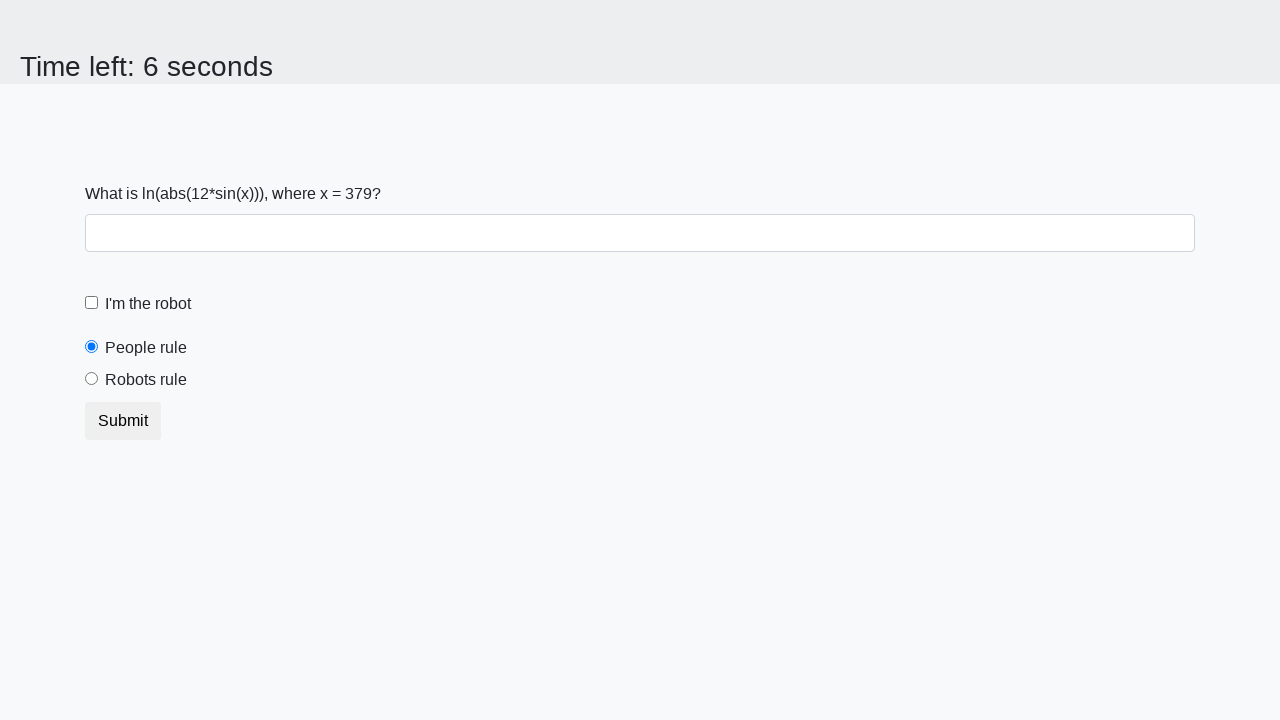

Verified that robots radio button is not selected by default
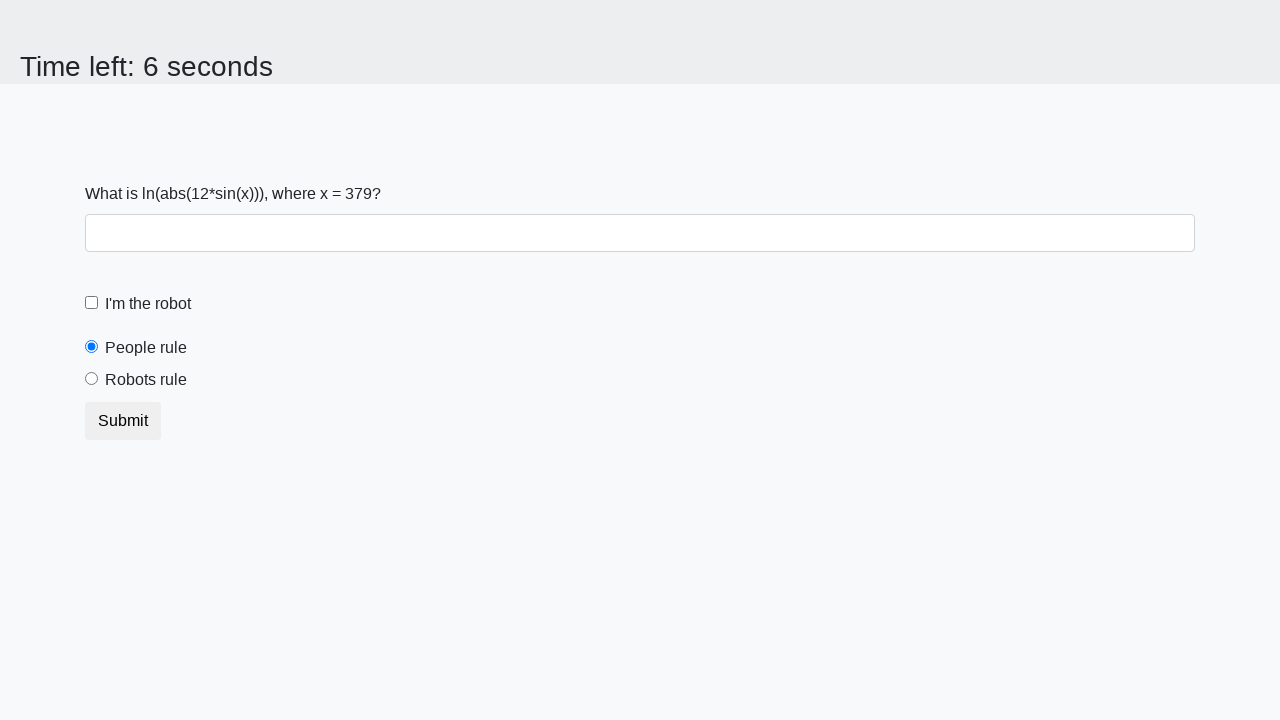

Located the Submit button element
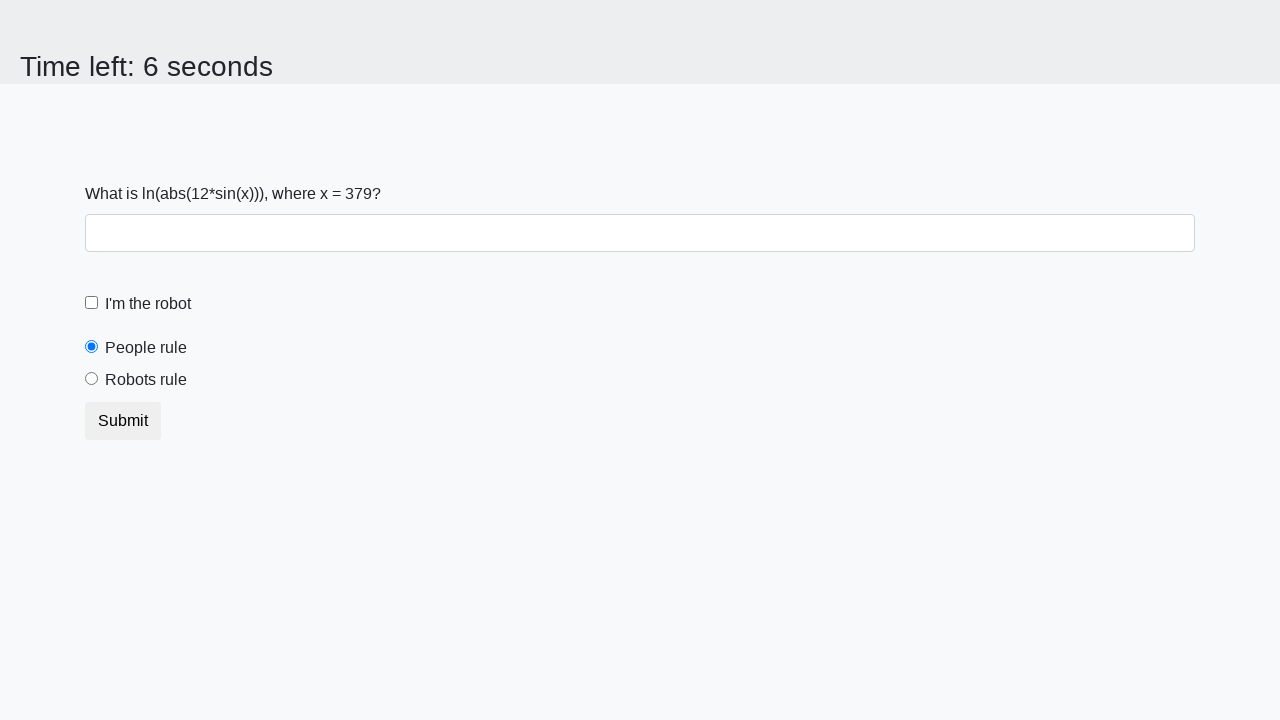

Retrieved 'disabled' attribute from Submit button
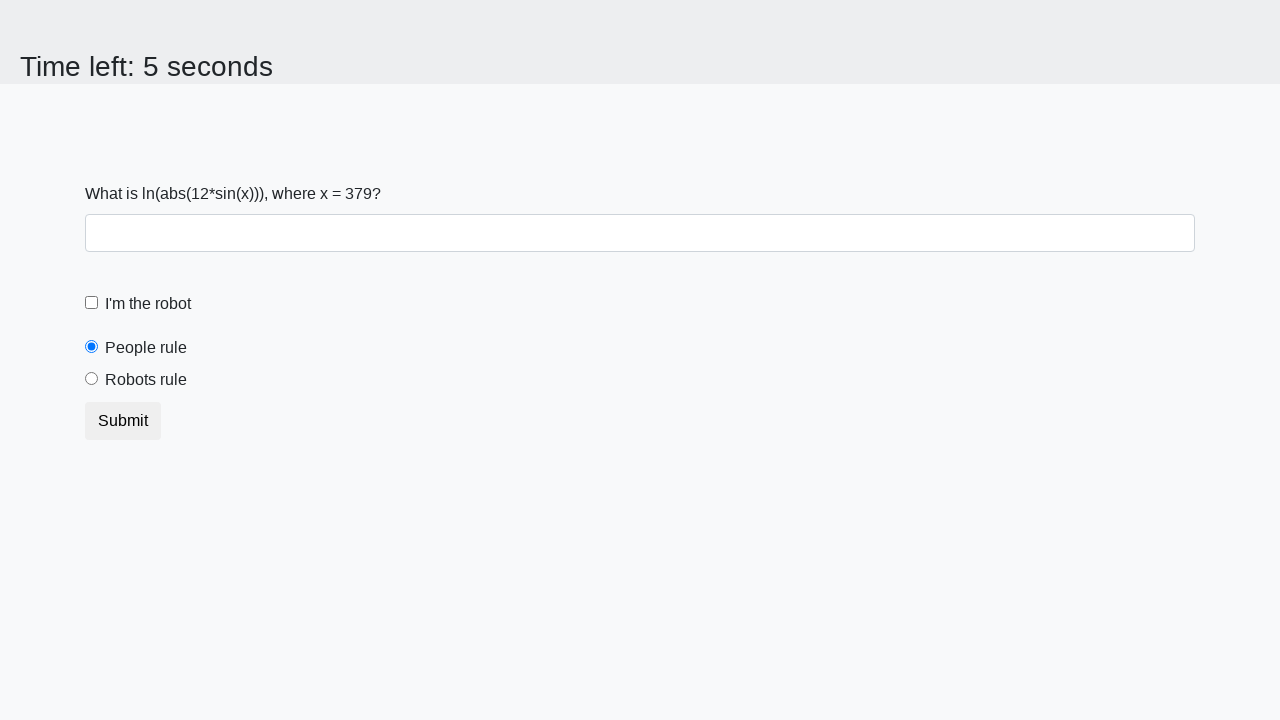

Verified that Submit button is not disabled initially
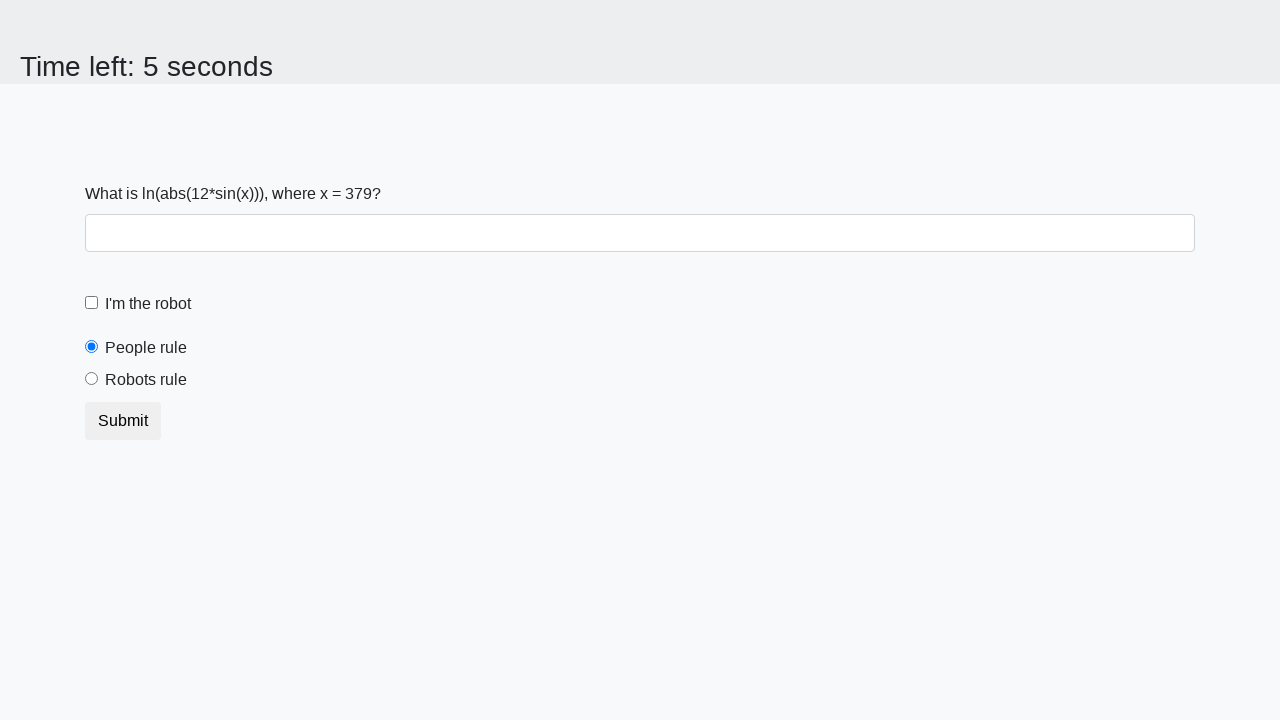

Waited 10 seconds for timeout period
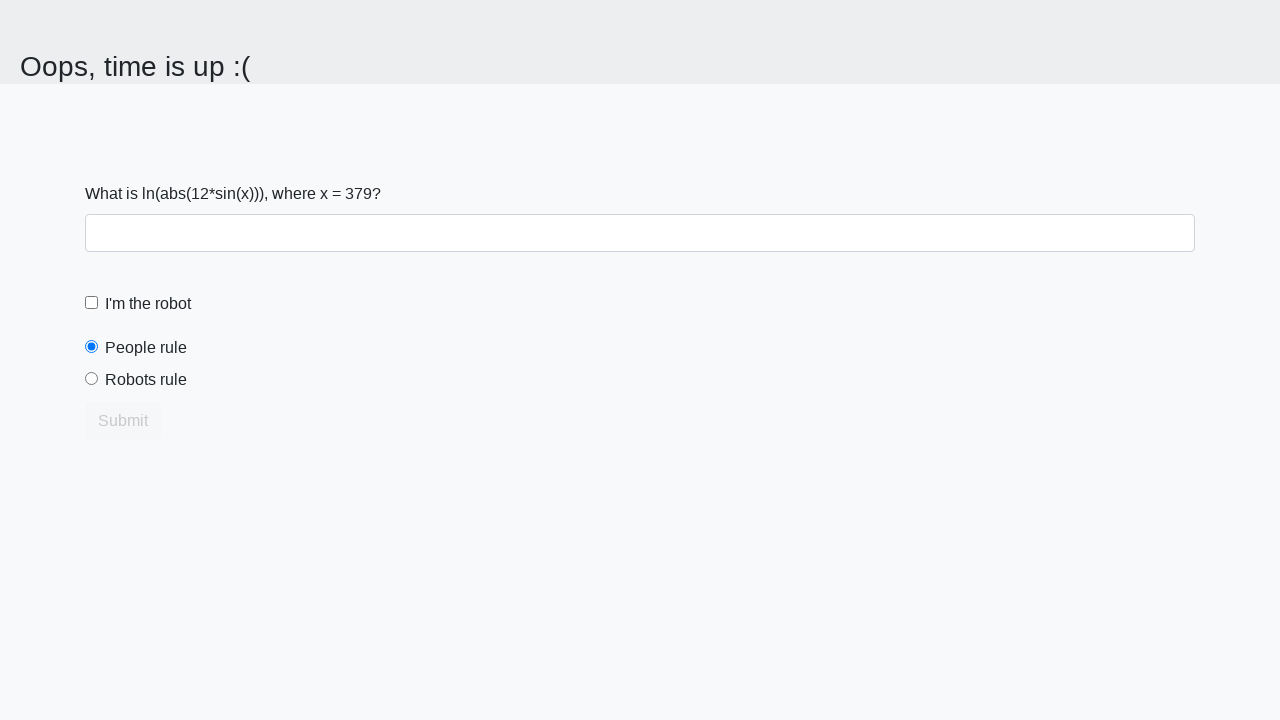

Retrieved 'disabled' attribute from Submit button after timeout
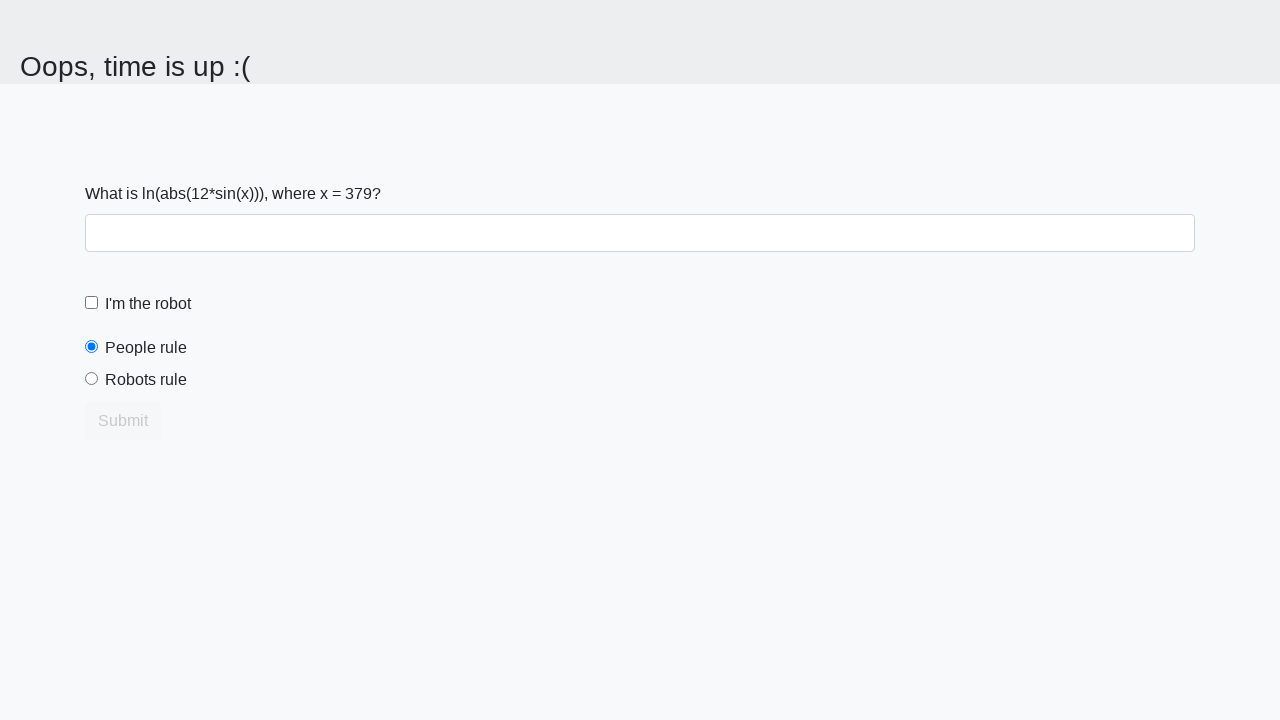

Verified that Submit button became disabled after timeout period
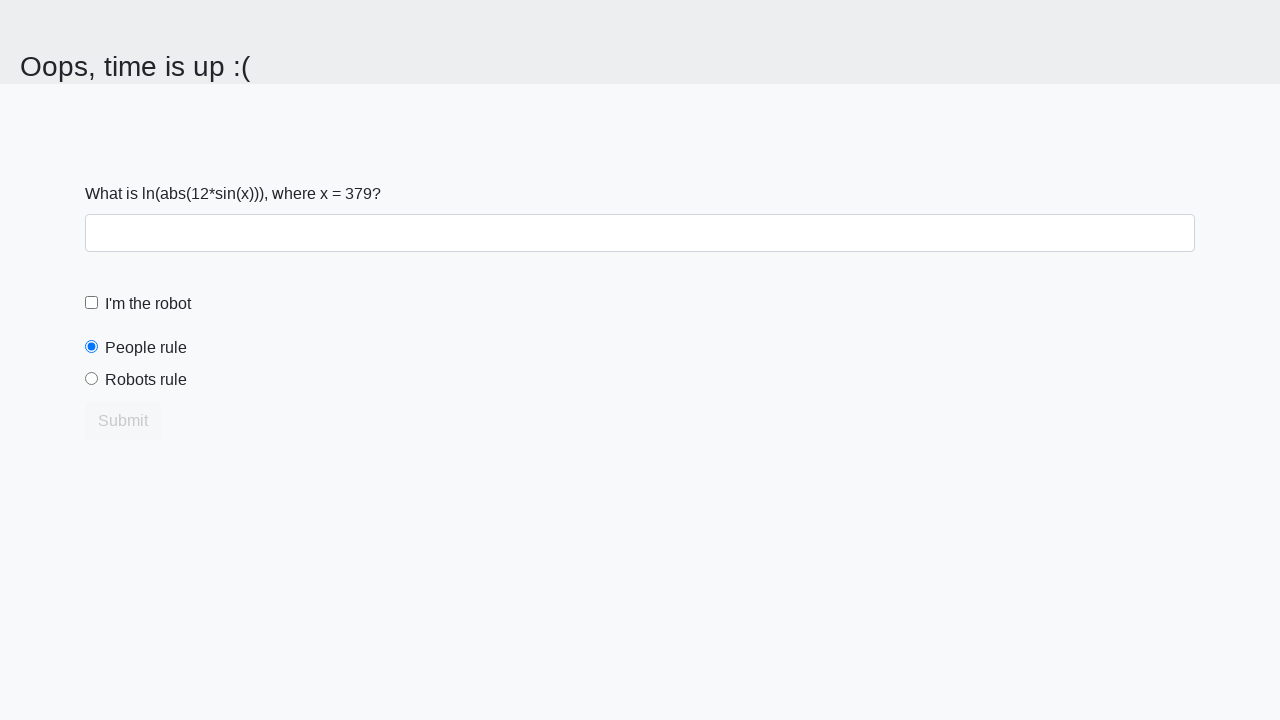

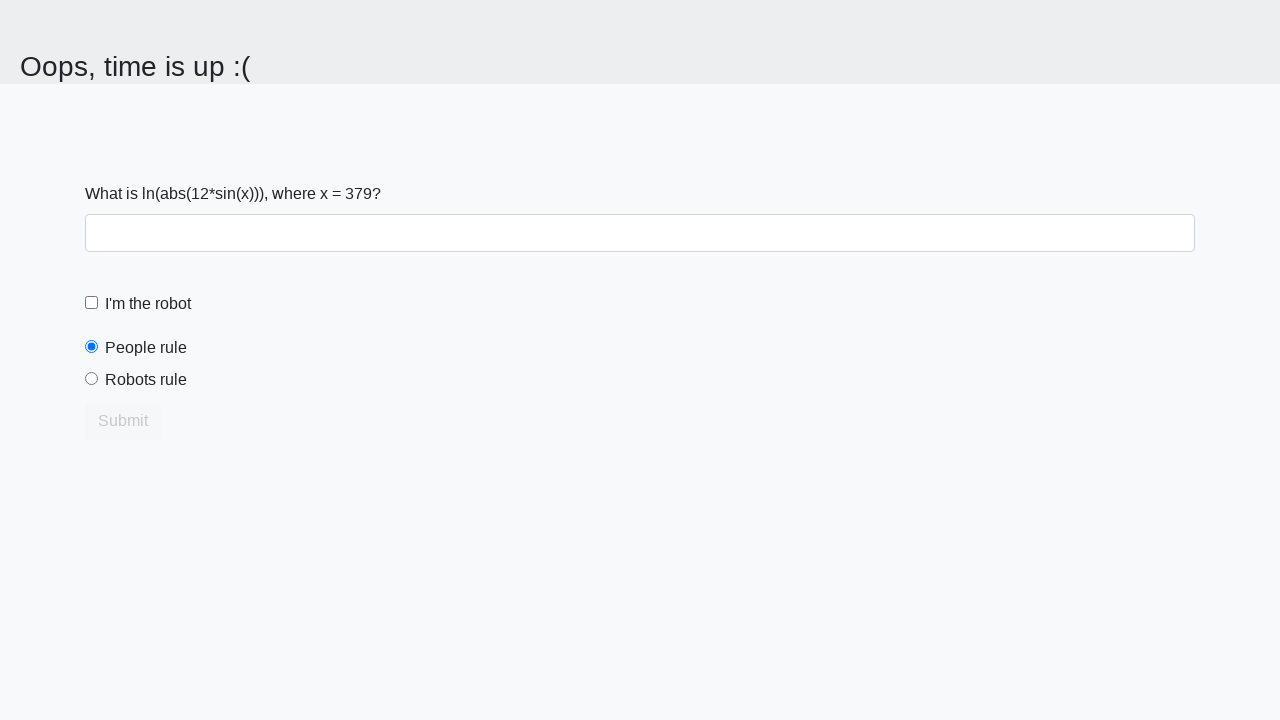